Demonstrates various approaches to locate and interact with login form elements on an OpenCart login page

Starting URL: https://naveenautomationlabs.com/opencart/index.php?route=account/login

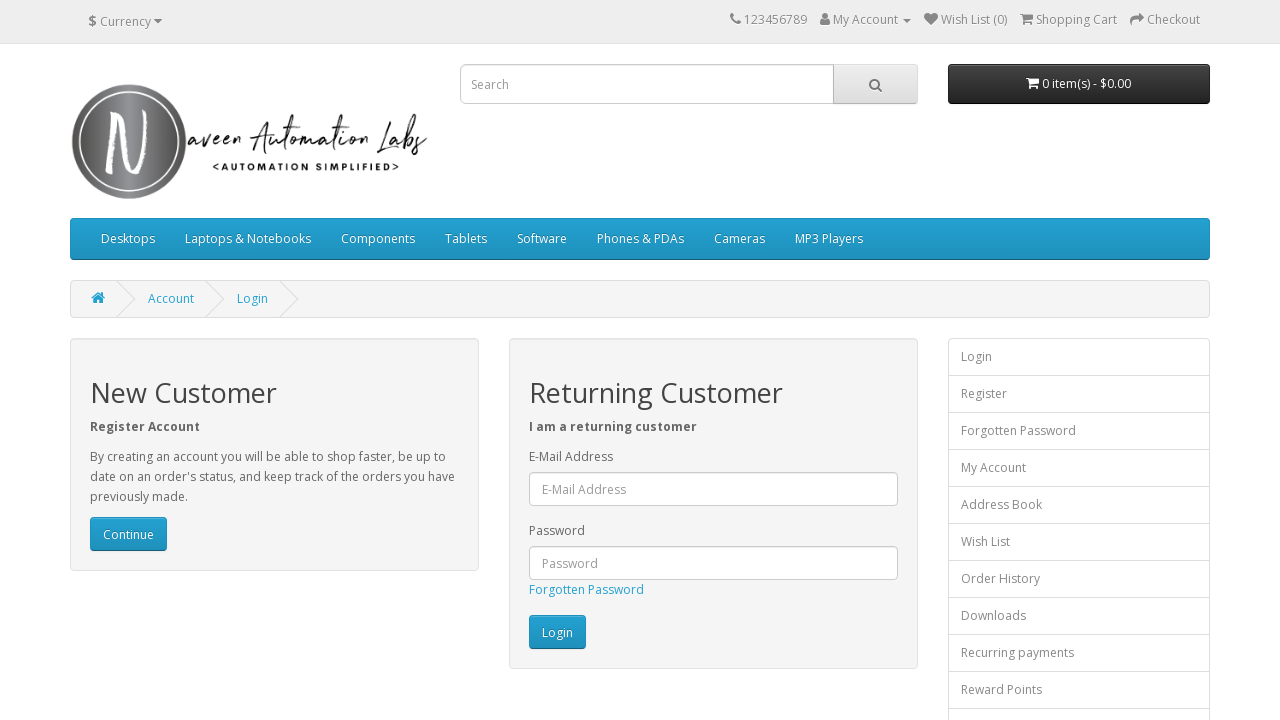

Filled email field with 'seleniumautomation@test.com' on #input-email
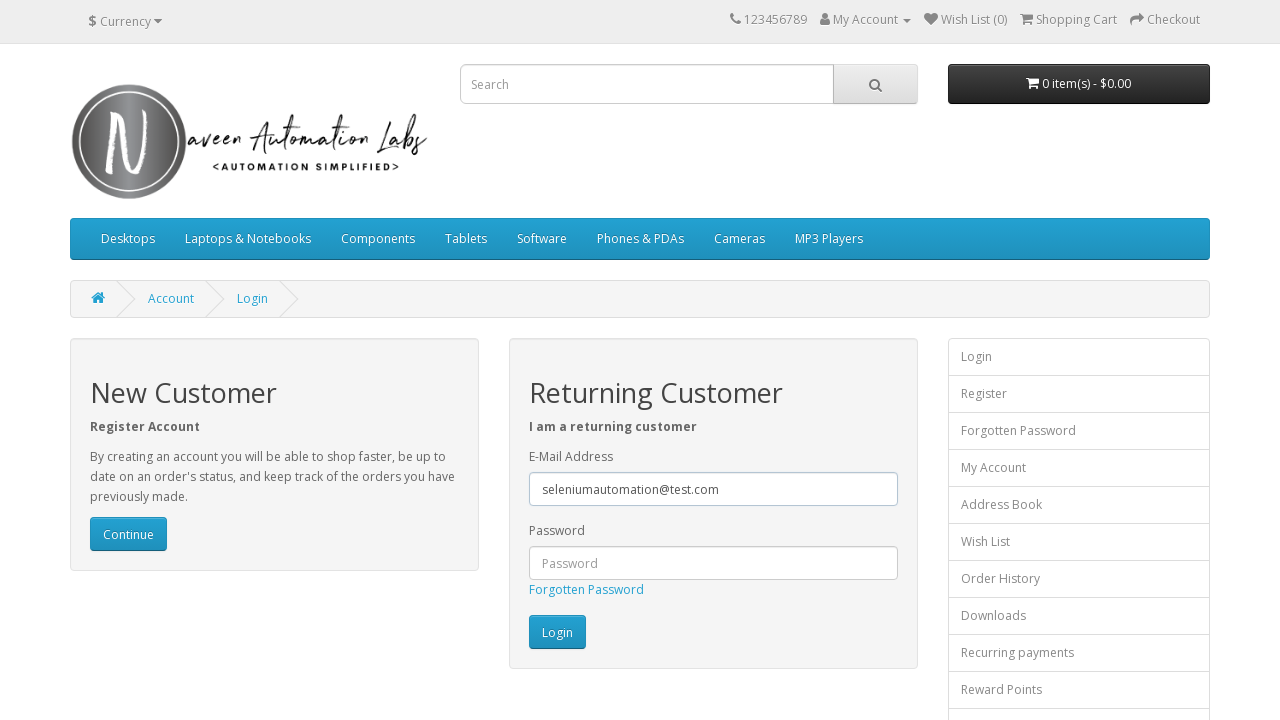

Filled password field with 'Test123456' on #input-password
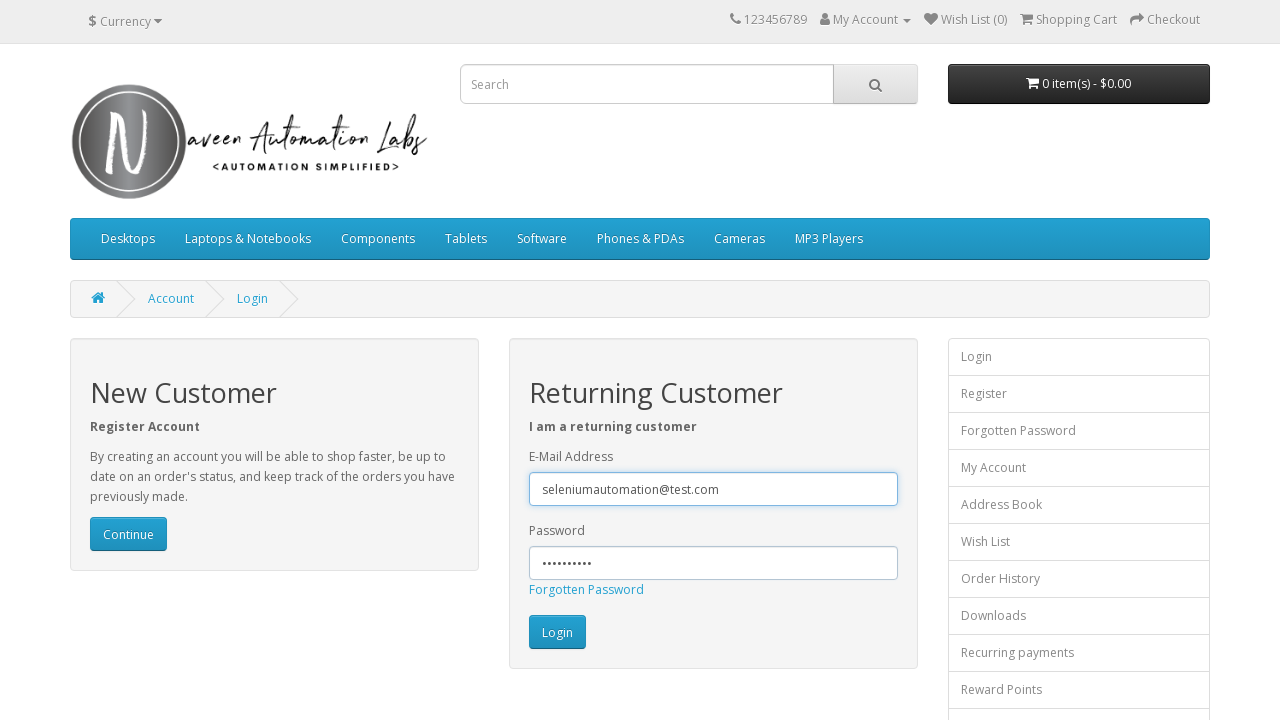

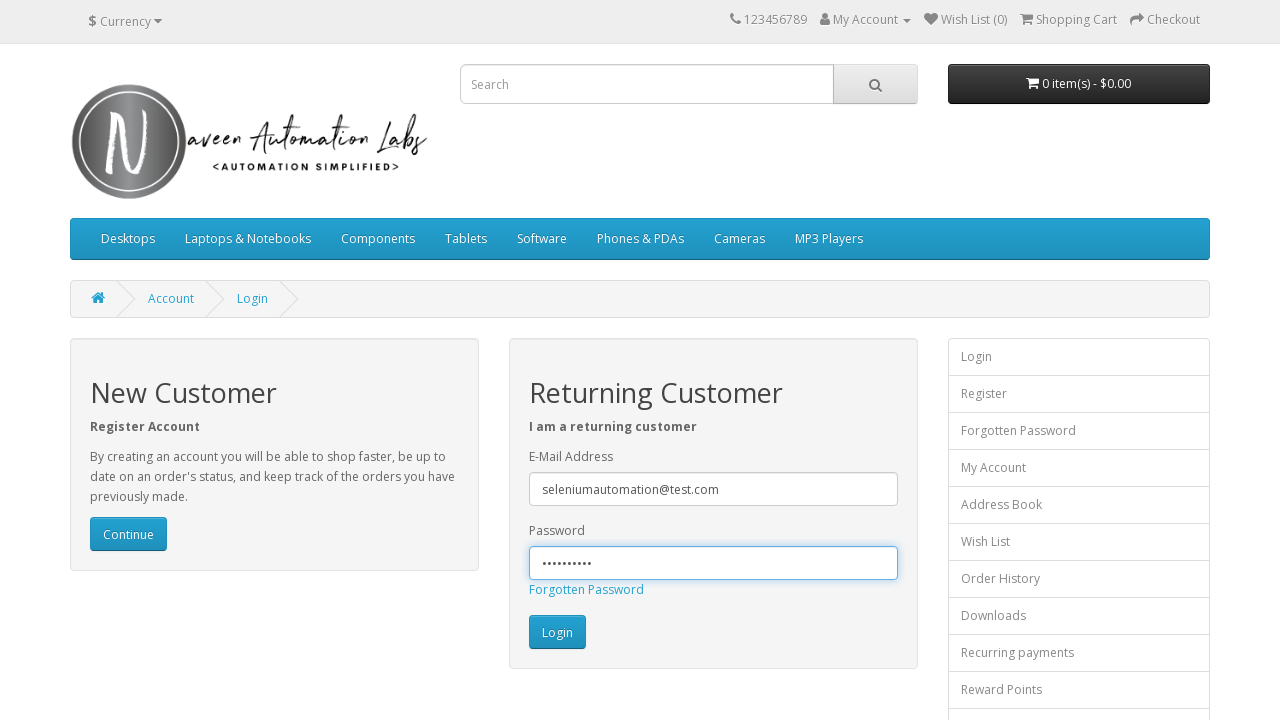